Tests a slow calculator web application by setting a delay, performing an addition operation (7 + 8), and verifying the result equals 15

Starting URL: https://bonigarcia.dev/selenium-webdriver-java/slow-calculator.html

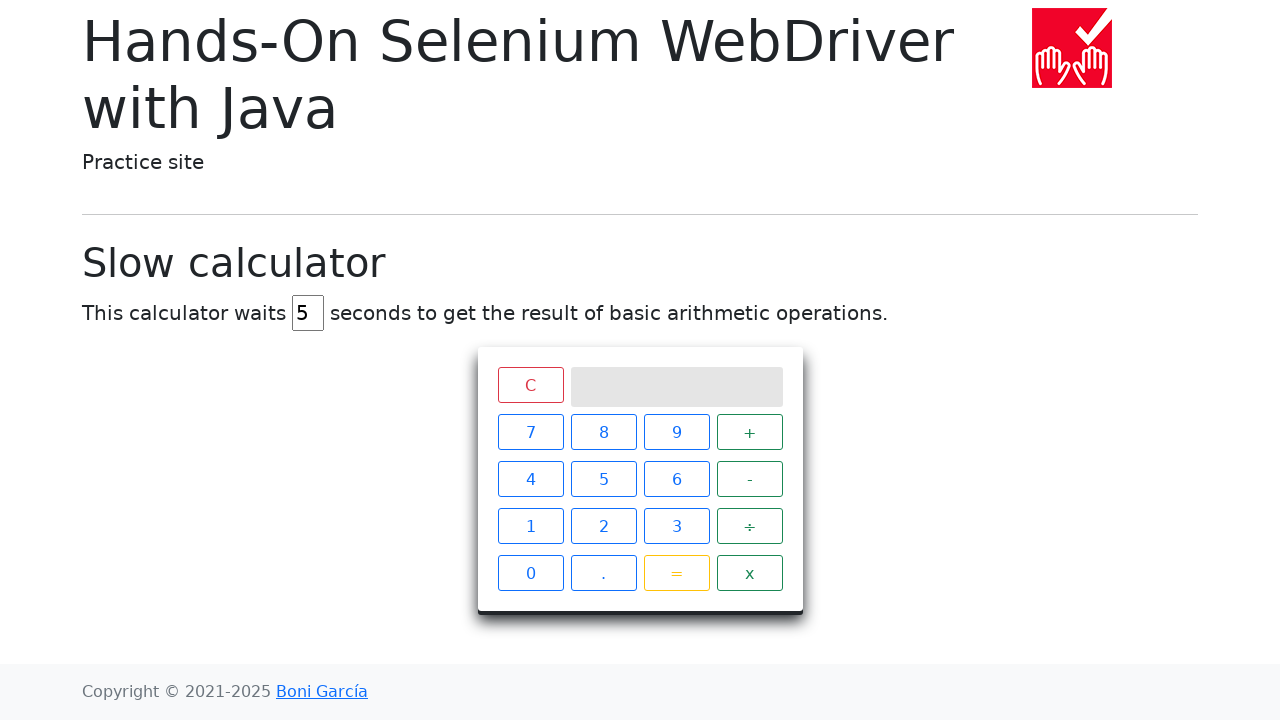

Waited for delay input field to be visible
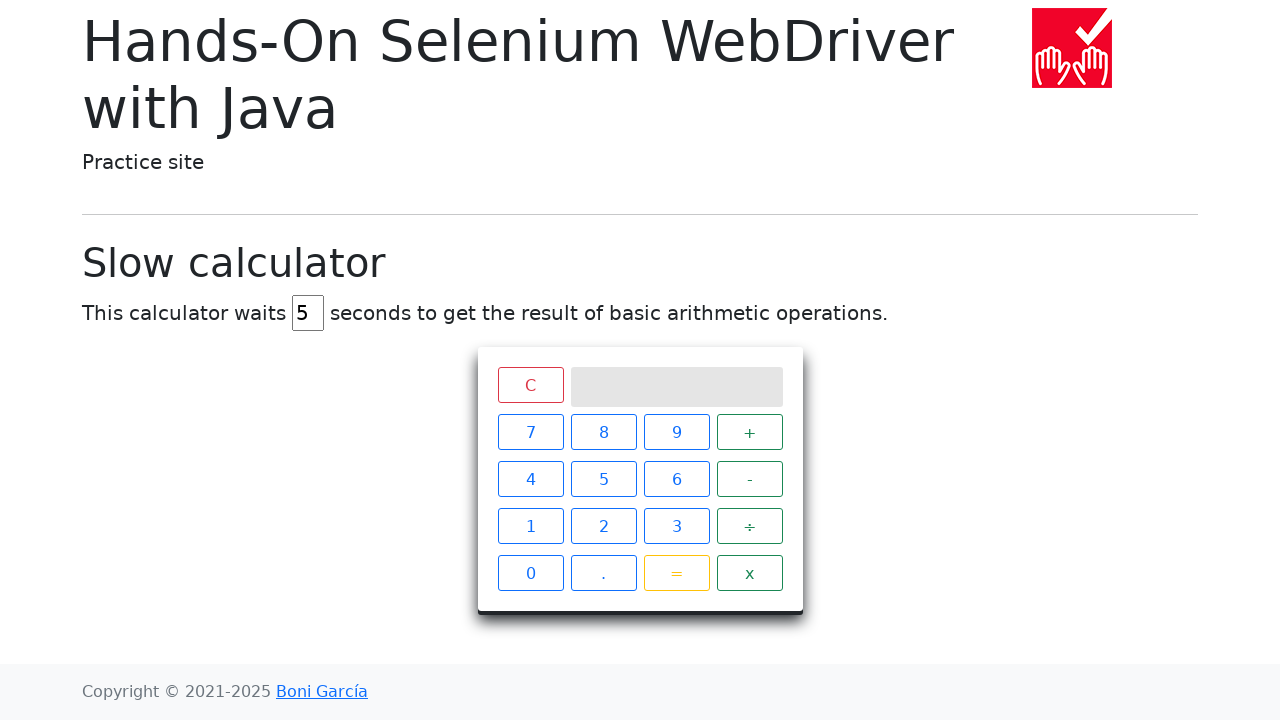

Filled delay field with 45 seconds on #delay
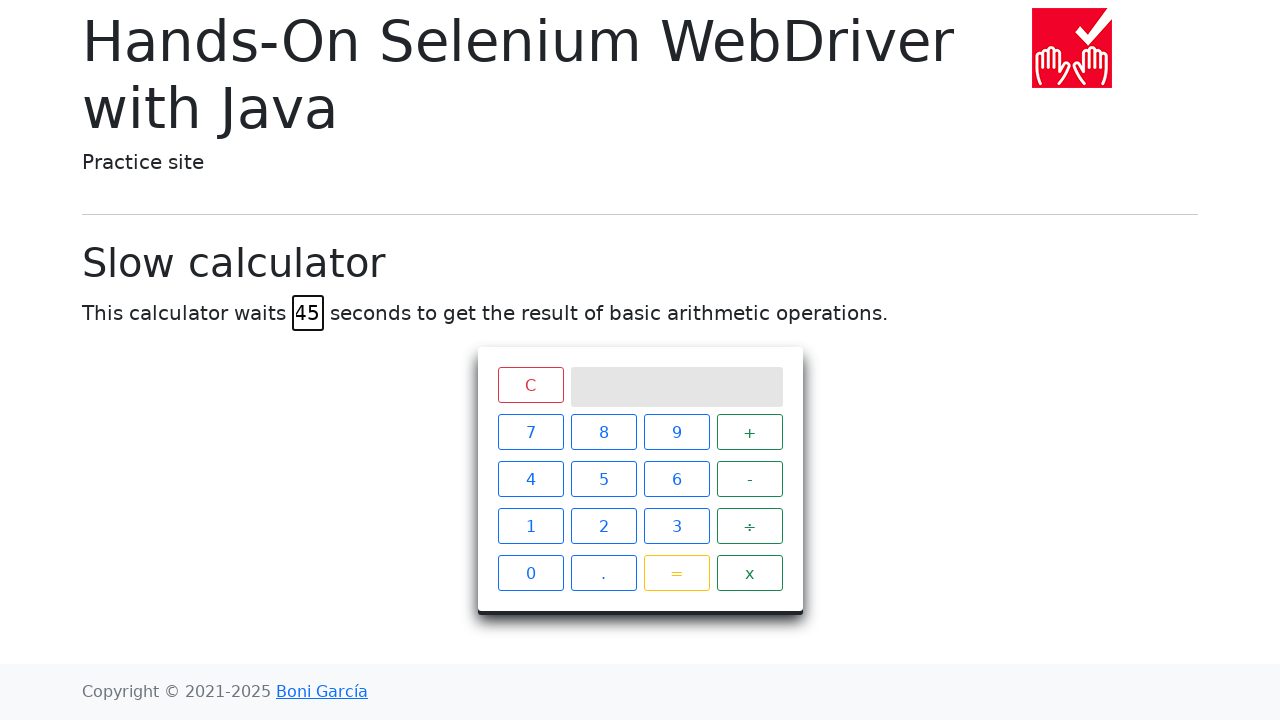

Clicked number 7 at (530, 432) on xpath=//span[text()='7']
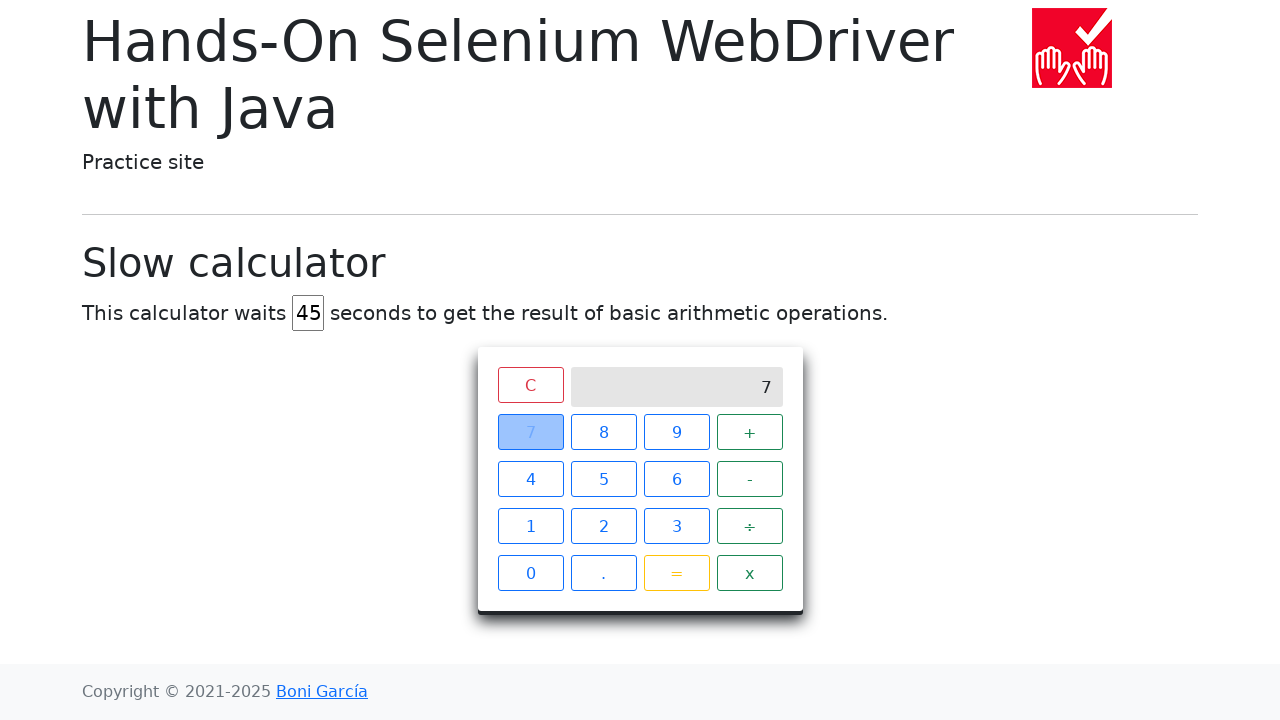

Clicked plus operator at (750, 432) on xpath=//span[text()='+']
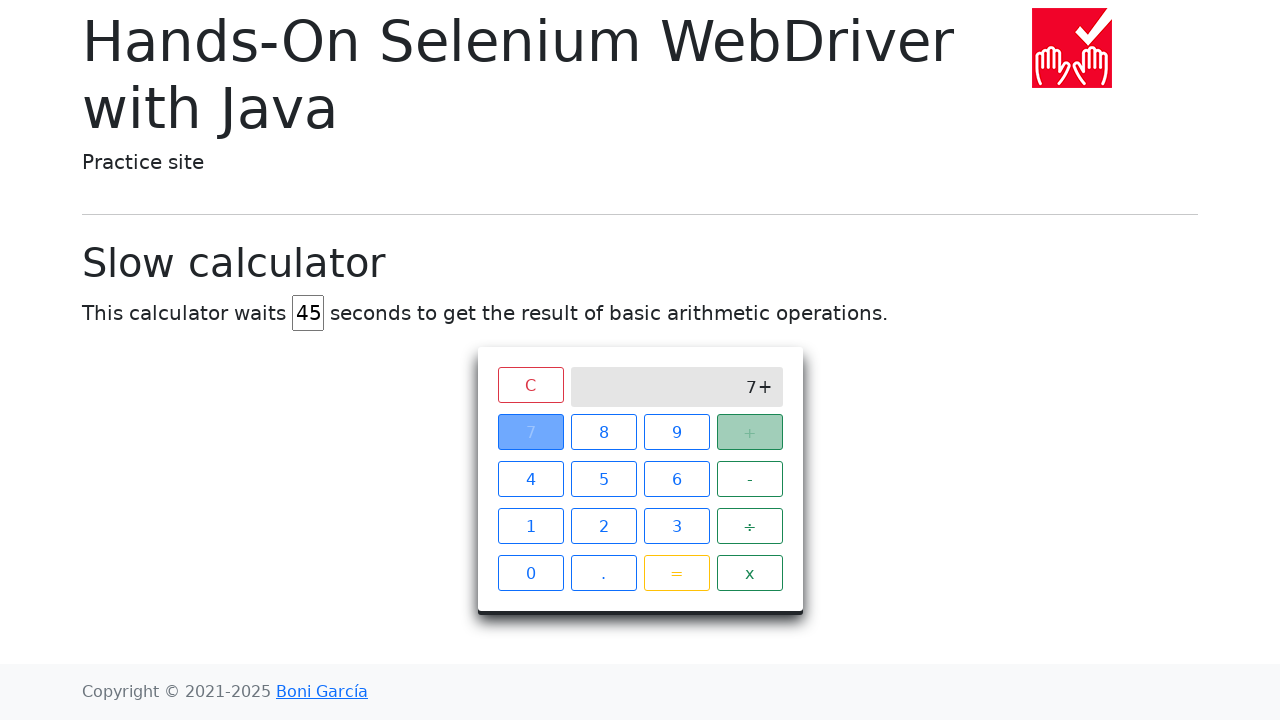

Clicked number 8 at (604, 432) on xpath=//span[text()='8']
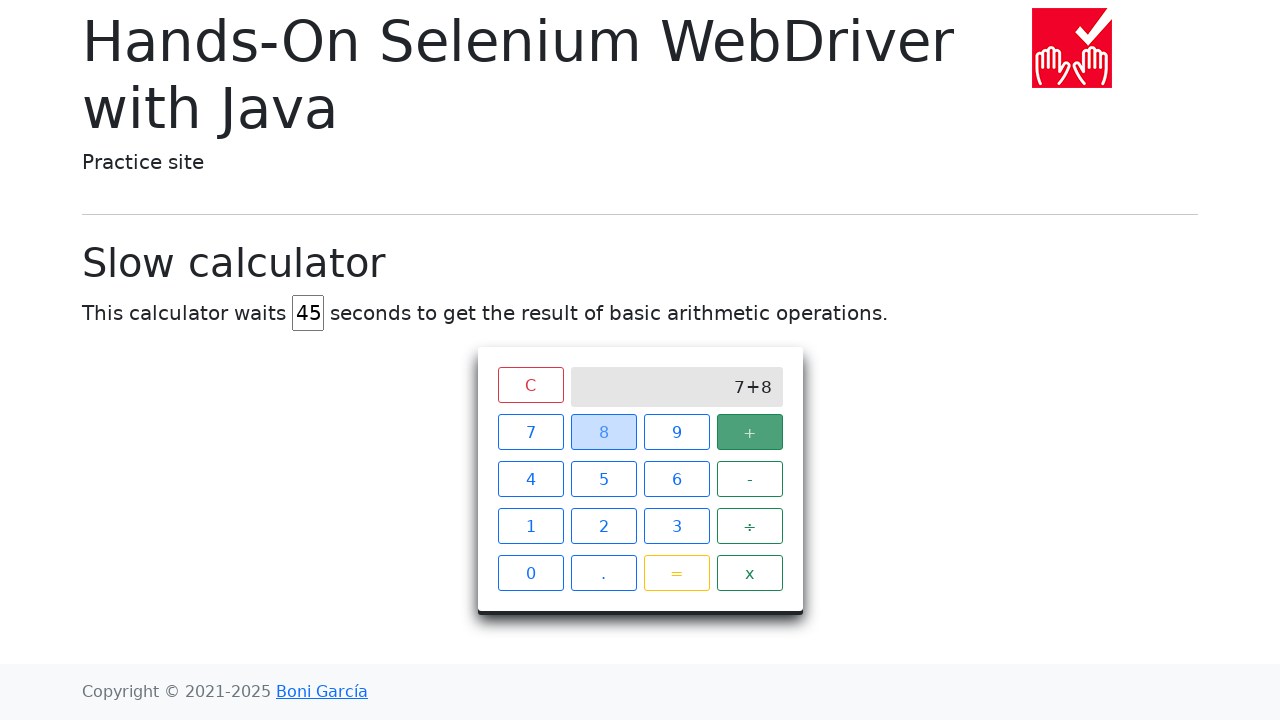

Clicked equals button at (676, 573) on xpath=//span[text()='=']
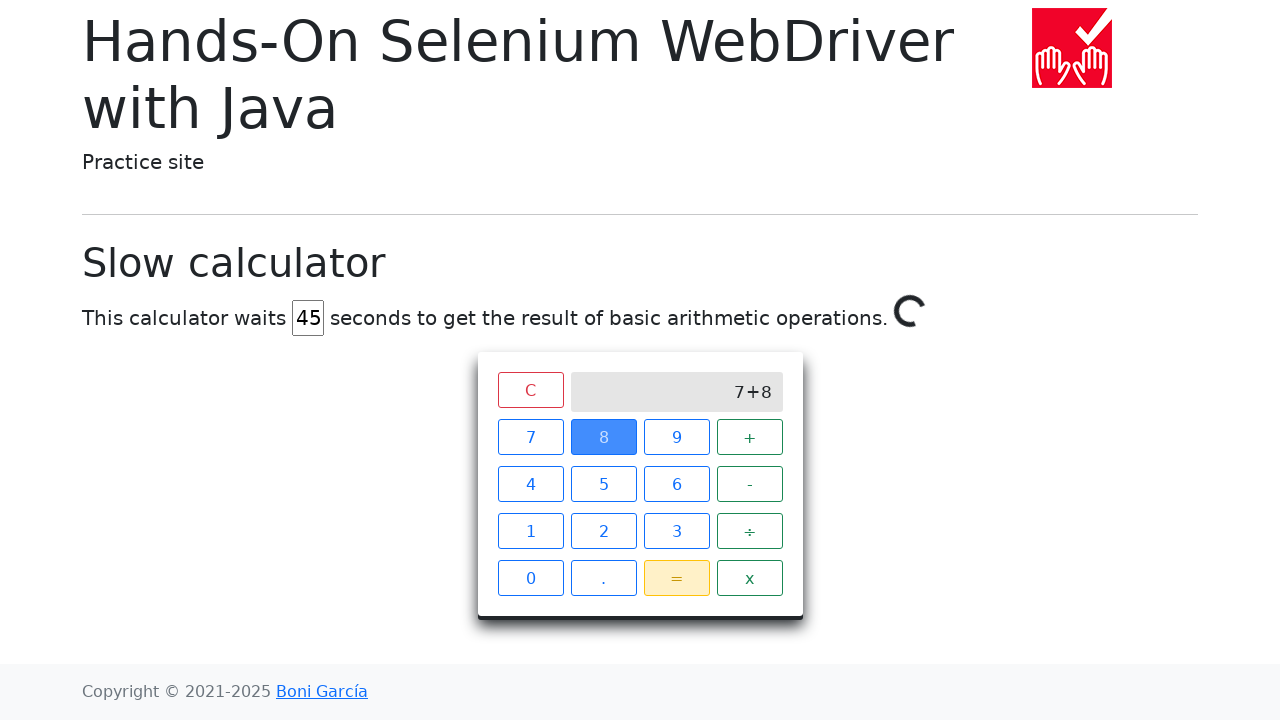

Waited for calculation result to display 15
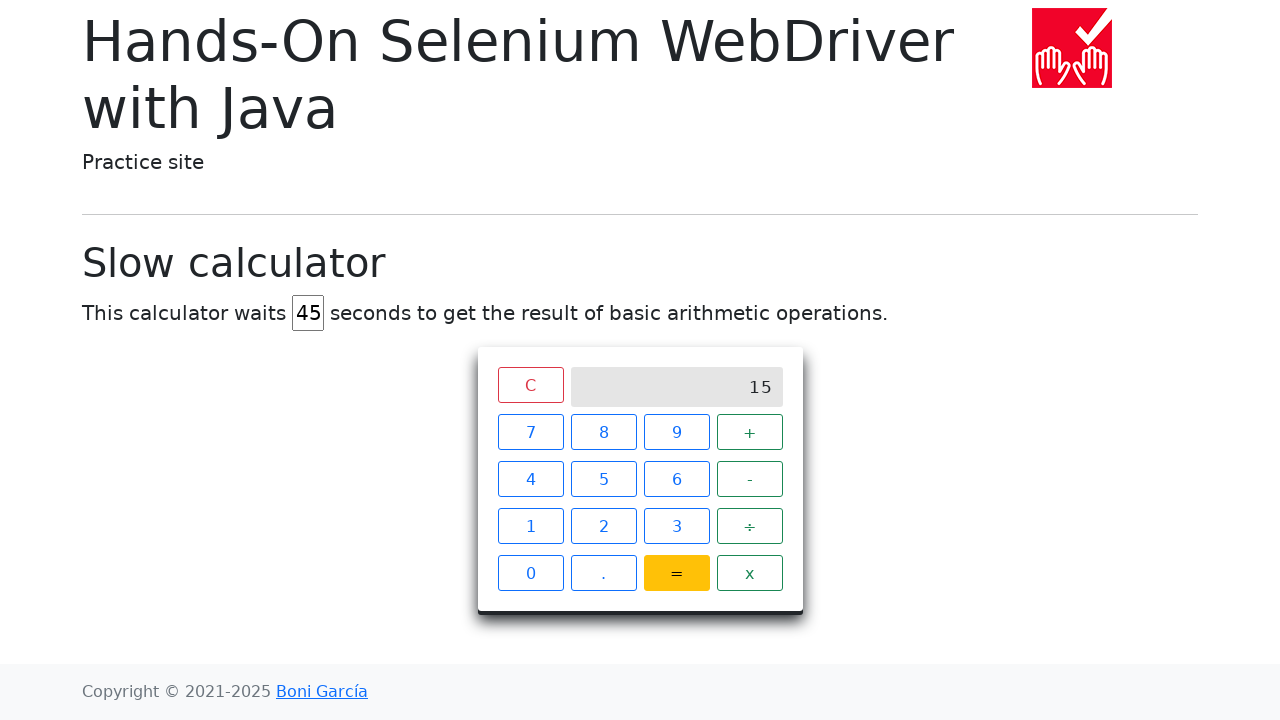

Retrieved result from calculator screen
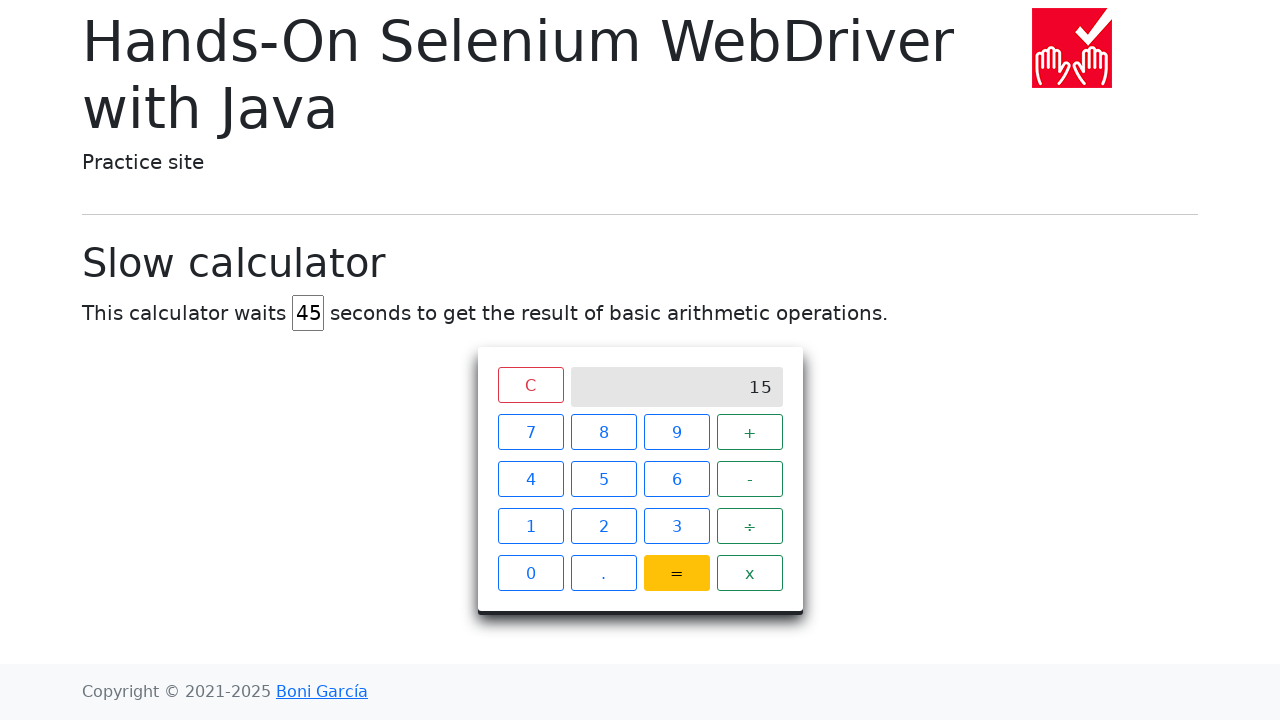

Verified that 7 + 8 equals 15
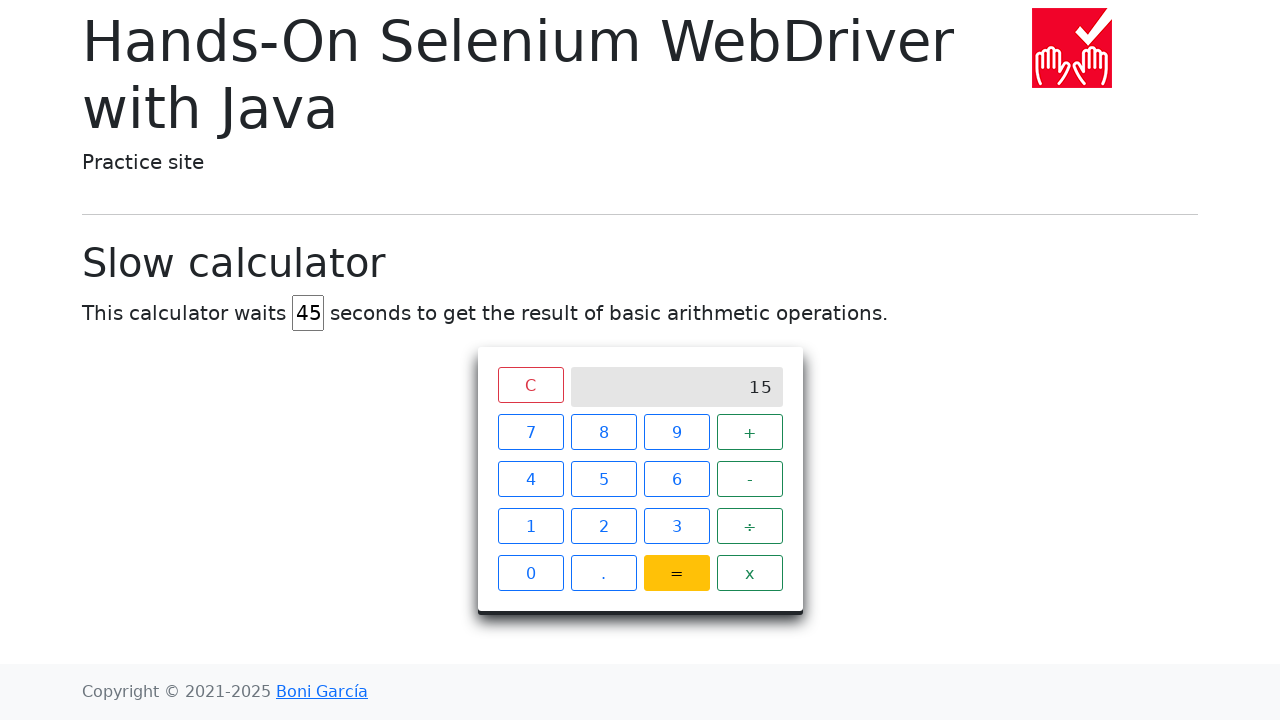

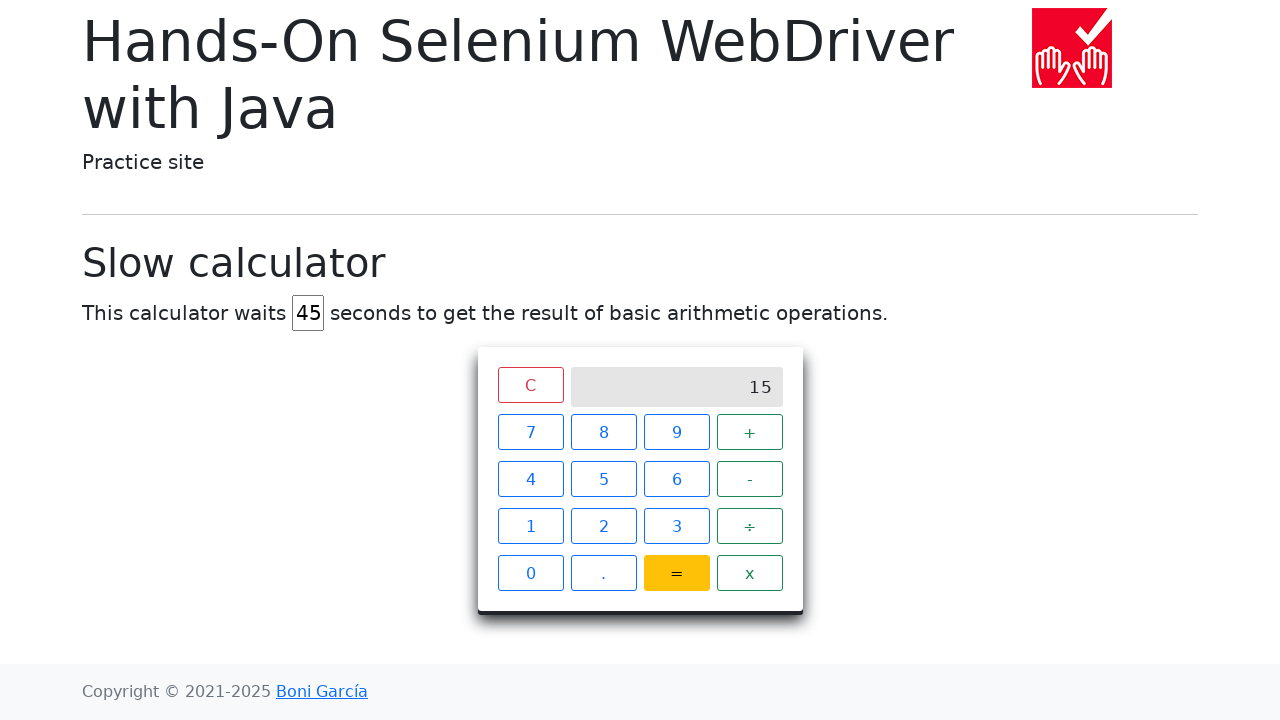